Tests a passenger count dropdown by clicking to open it, incrementing the adult count 4 times, closing the dropdown, and verifying the final count shows "5 Adult"

Starting URL: https://rahulshettyacademy.com/dropdownsPractise/

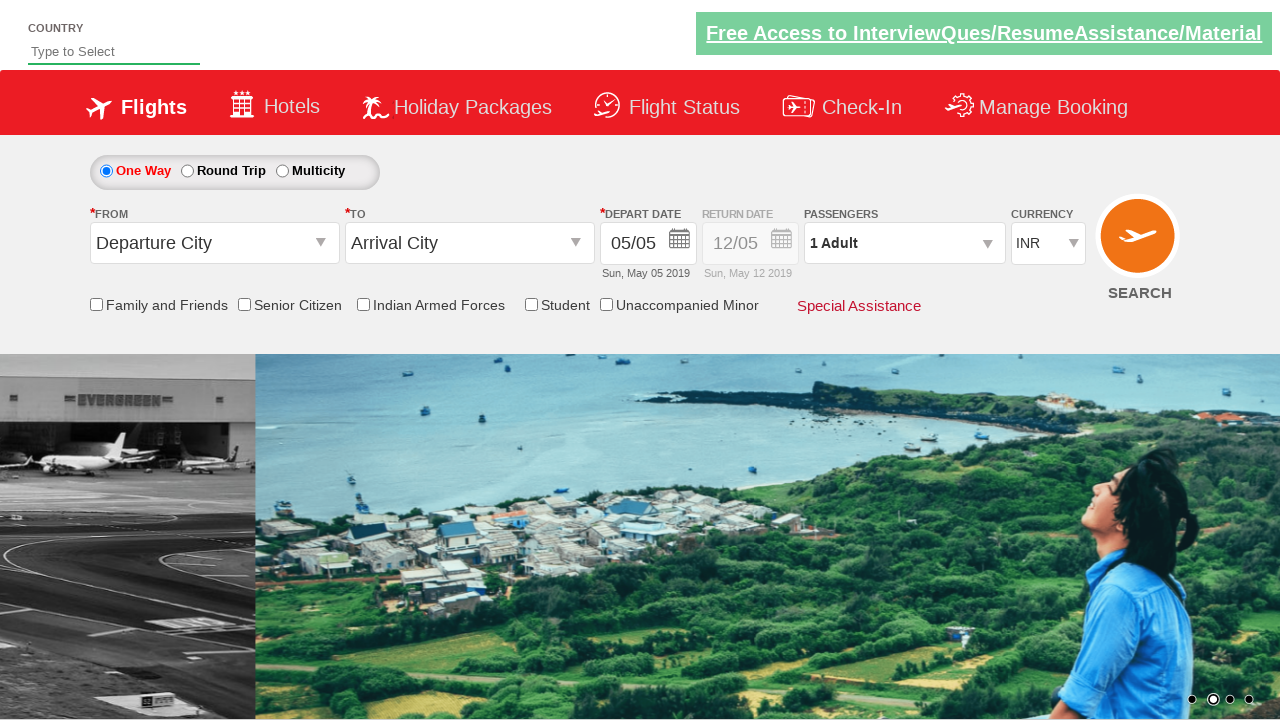

Clicked passenger info dropdown to open it at (904, 243) on #divpaxinfo
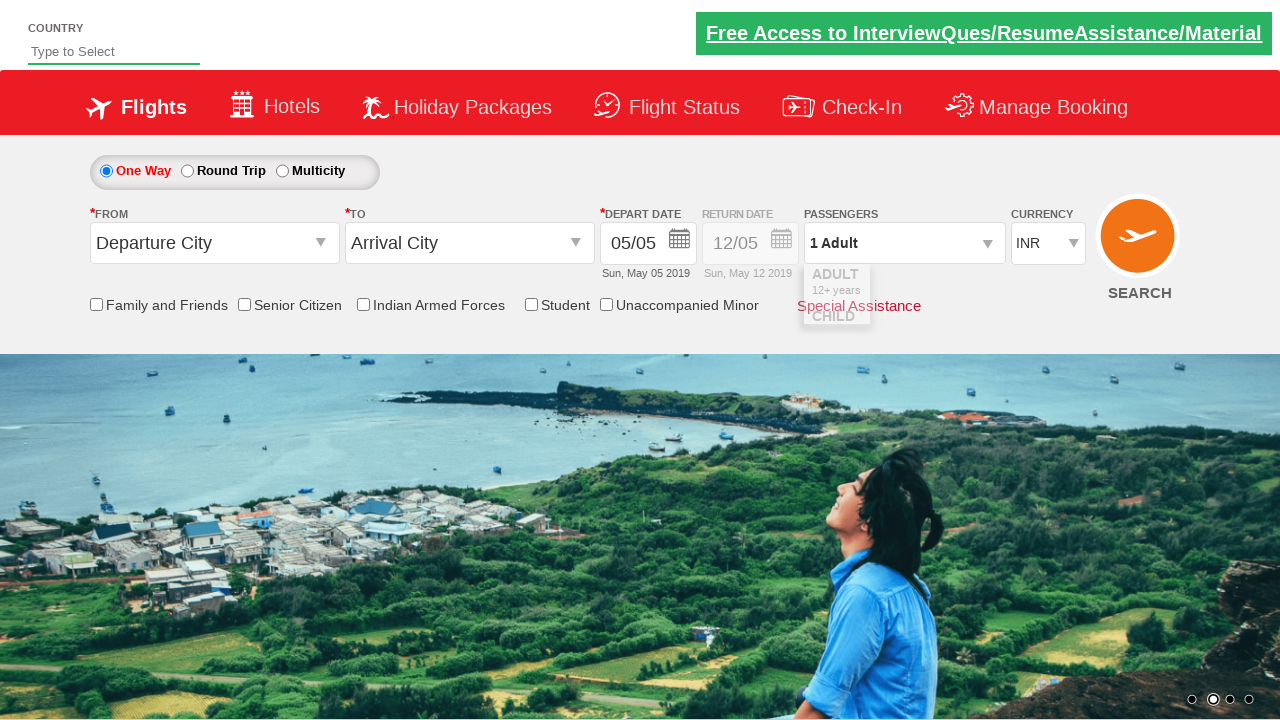

Waited for dropdown to be visible
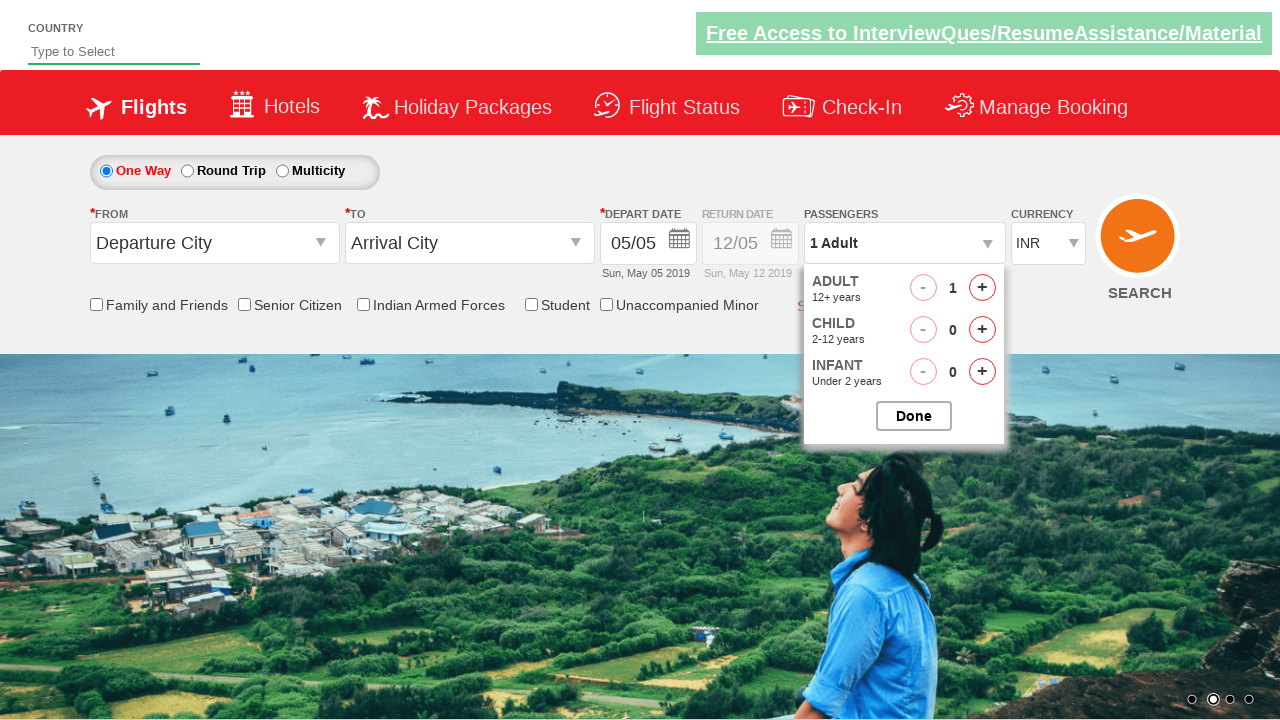

Clicked increment adult button (iteration 1 of 4) at (982, 288) on #hrefIncAdt
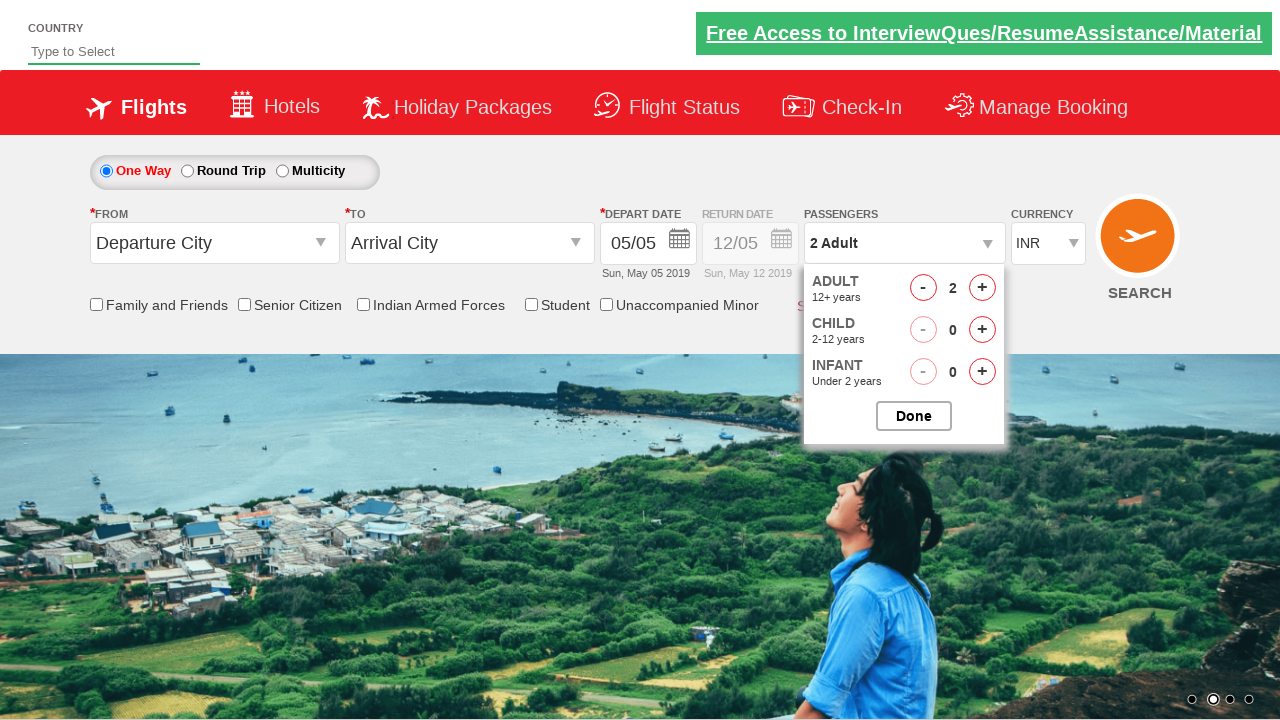

Clicked increment adult button (iteration 2 of 4) at (982, 288) on #hrefIncAdt
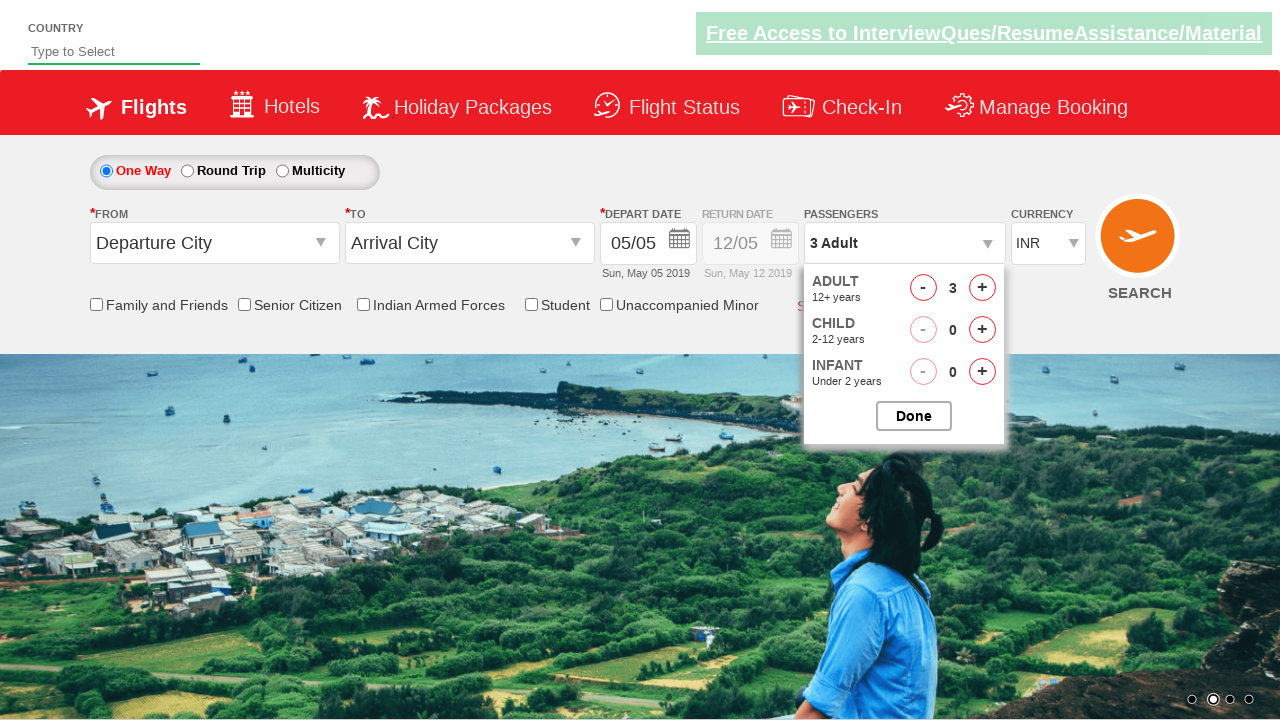

Clicked increment adult button (iteration 3 of 4) at (982, 288) on #hrefIncAdt
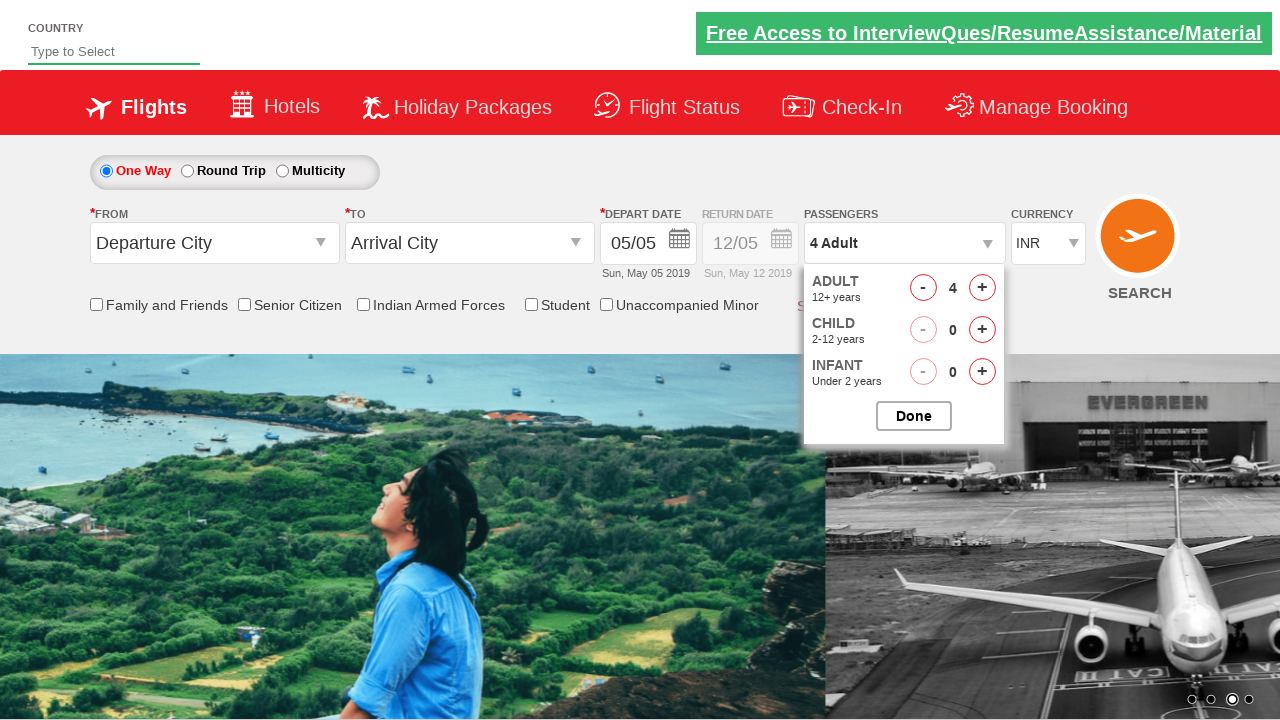

Clicked increment adult button (iteration 4 of 4) at (982, 288) on #hrefIncAdt
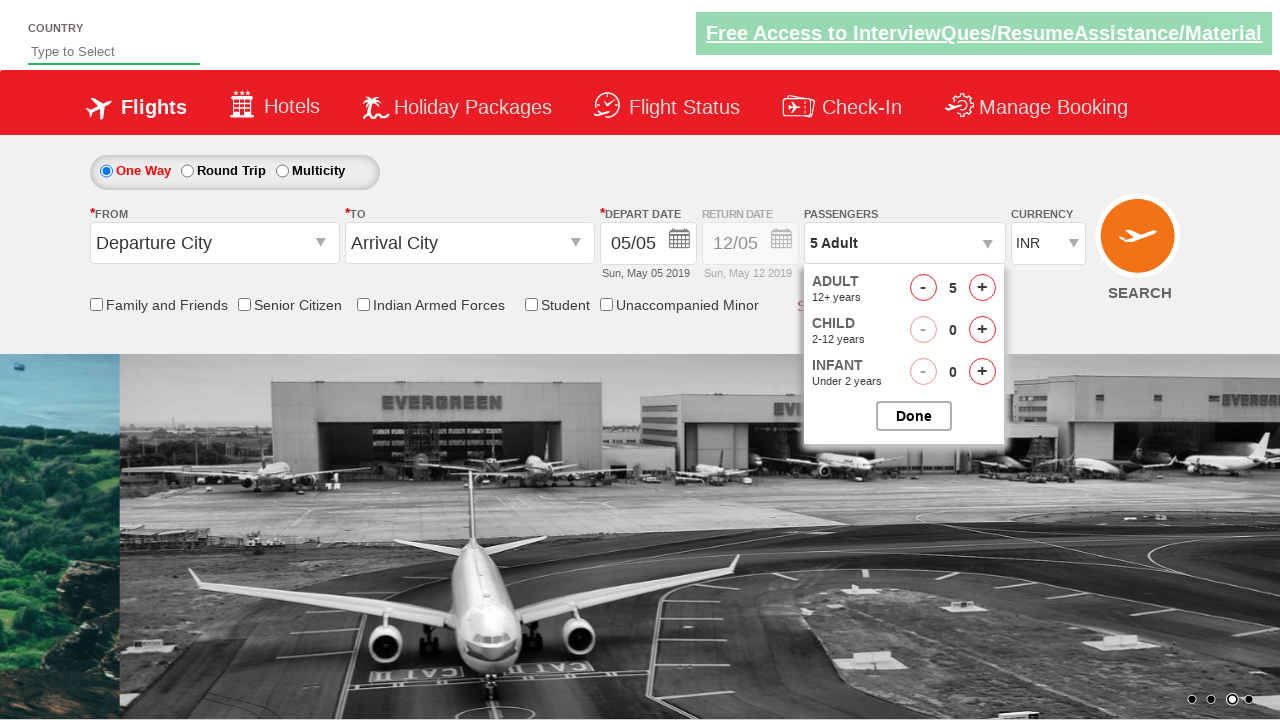

Clicked button to close passenger options dropdown at (914, 416) on #btnclosepaxoption
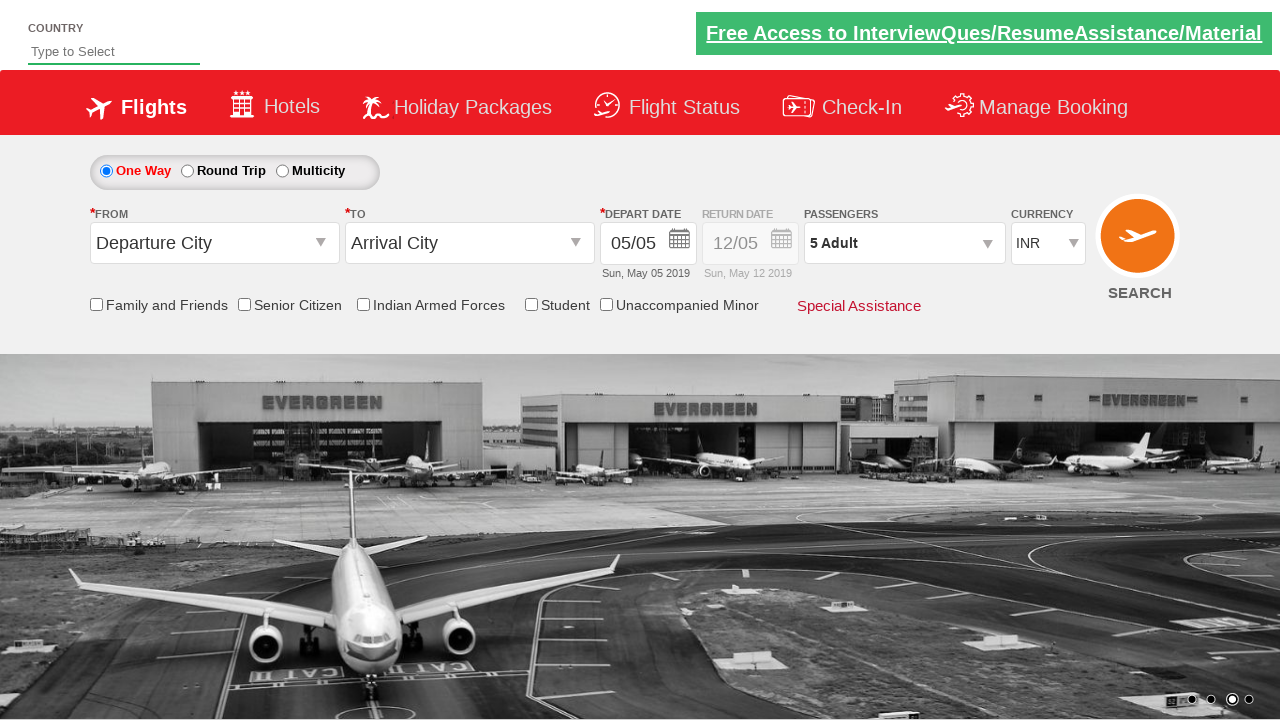

Waited for passenger info dropdown to be visible
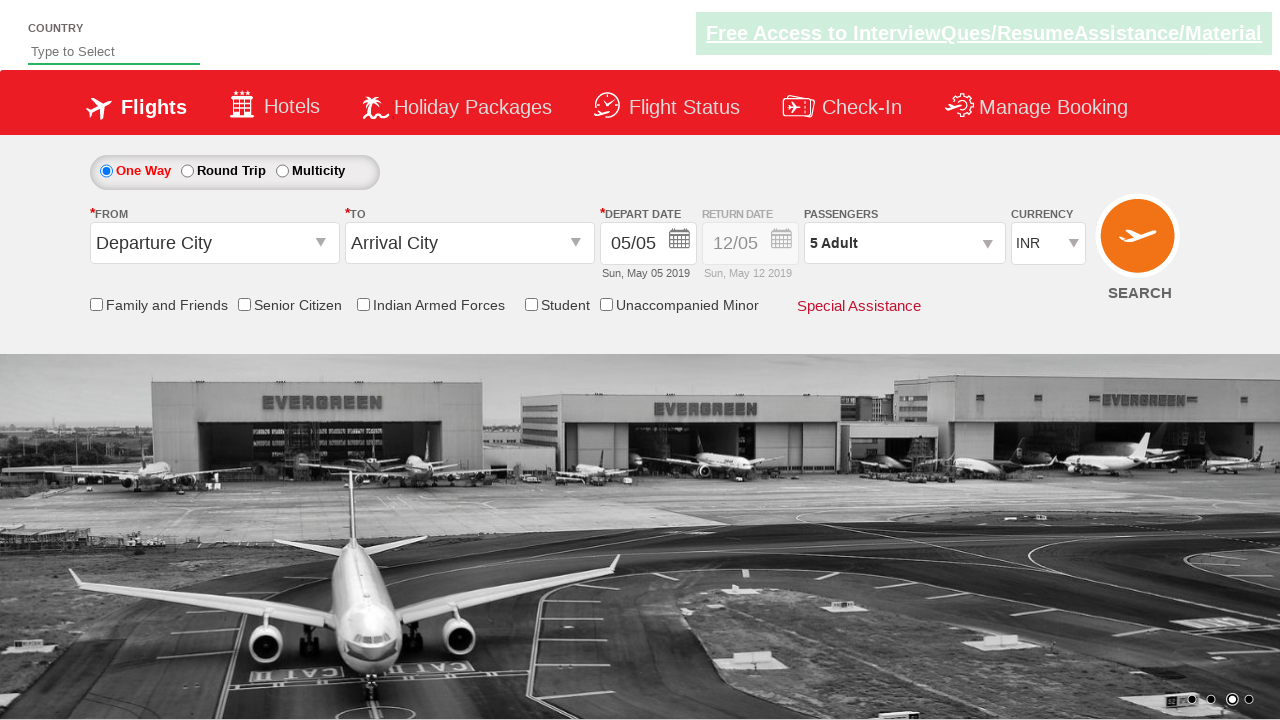

Verified passenger count displays '5 Adult'
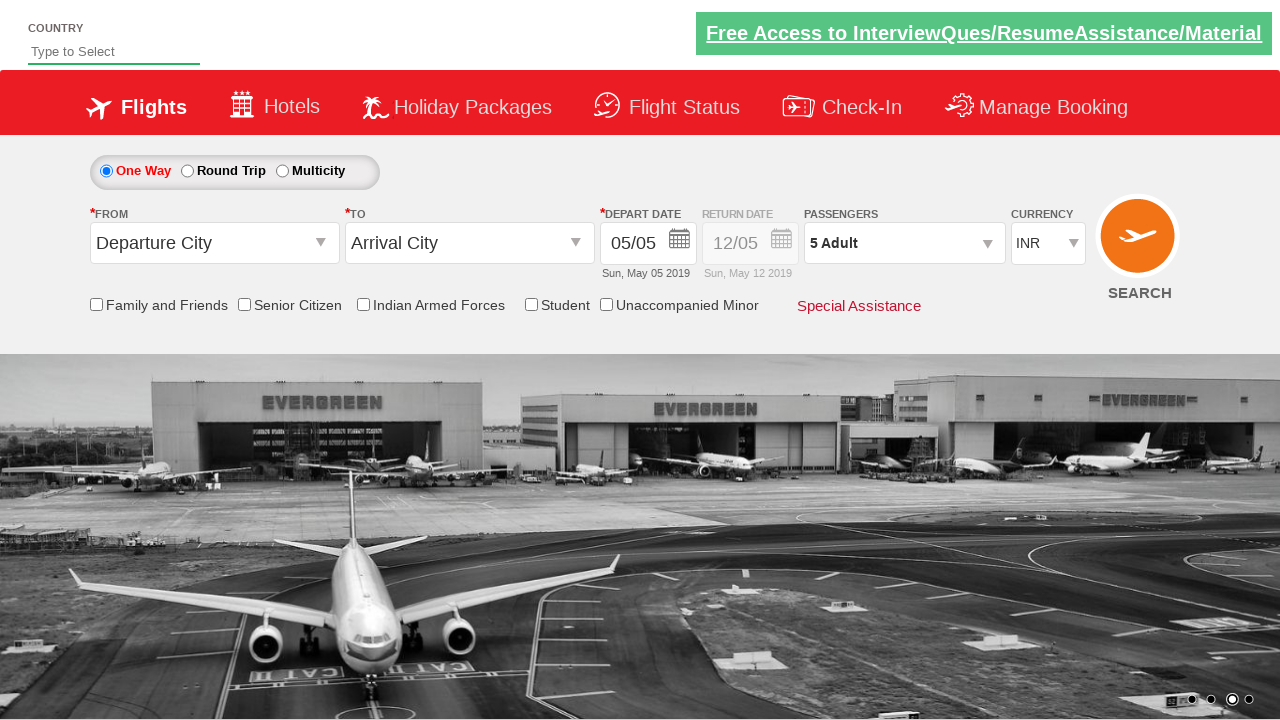

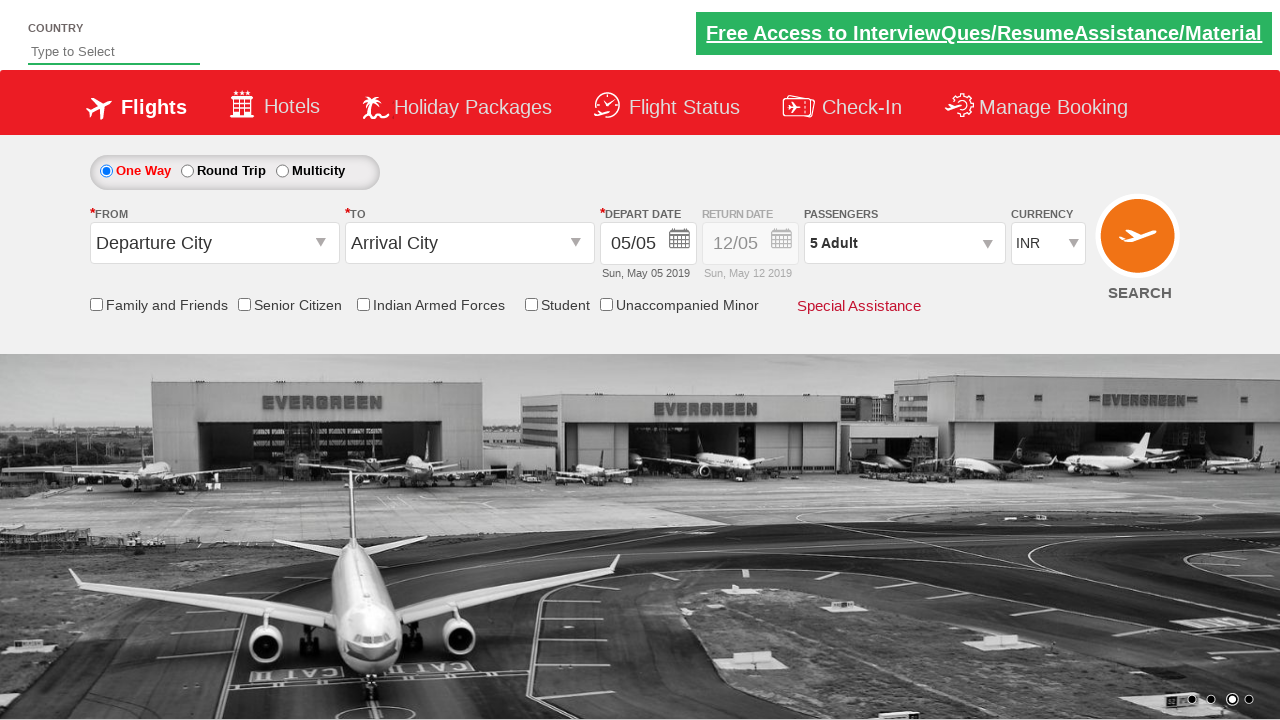